Tests the download functionality on demoqa.com by navigating to the Upload and Download section and clicking the download button

Starting URL: https://demoqa.com/elements

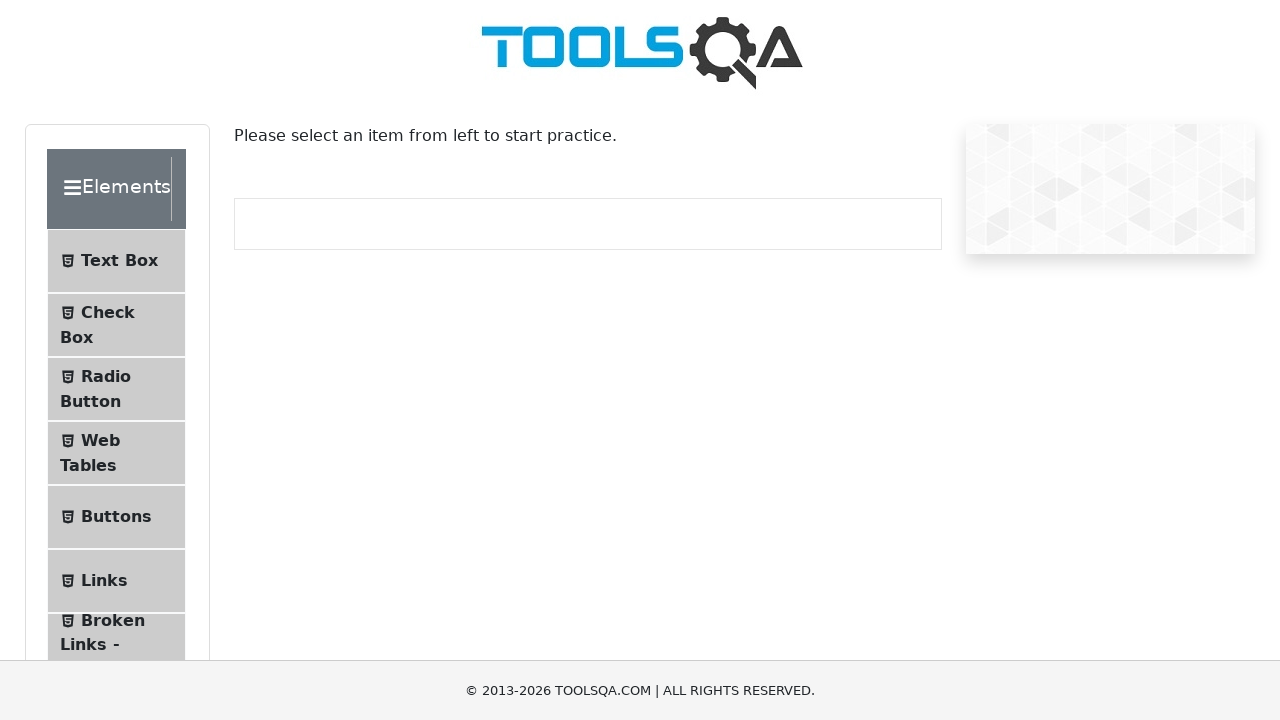

Waited for Upload and Download sidebar option to load
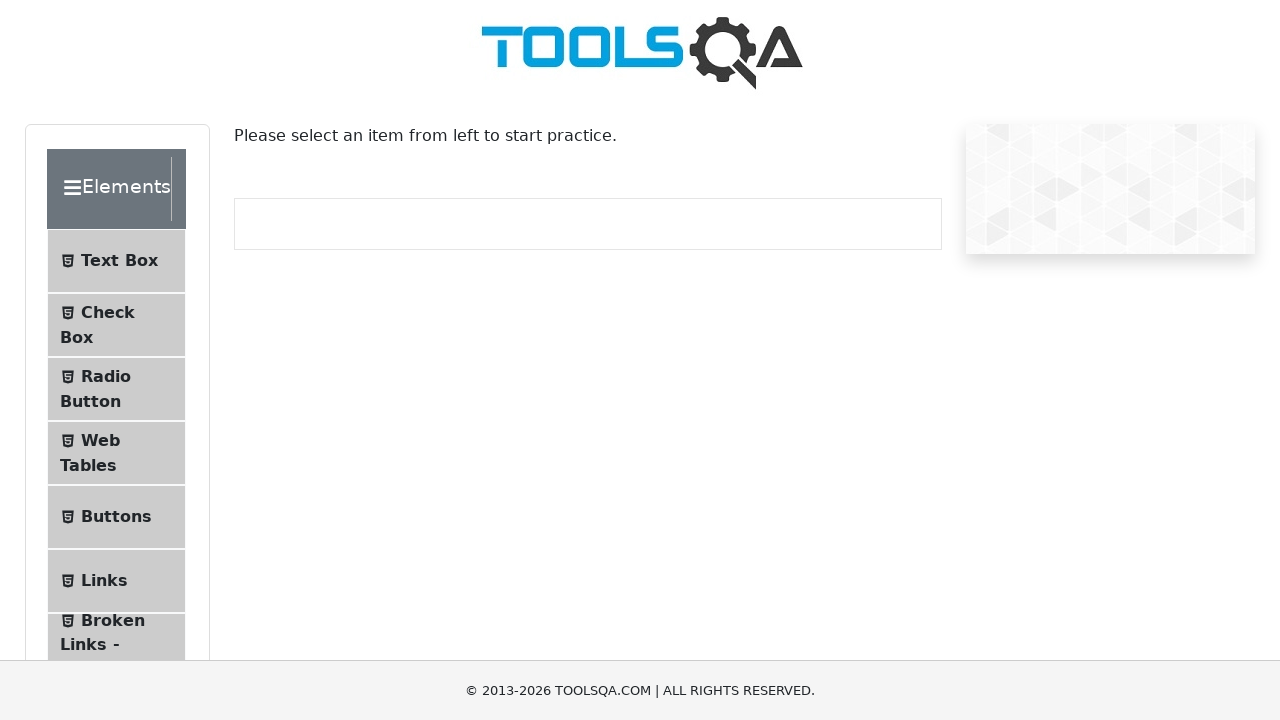

Clicked on Upload and Download option in sidebar at (116, 360) on #item-7
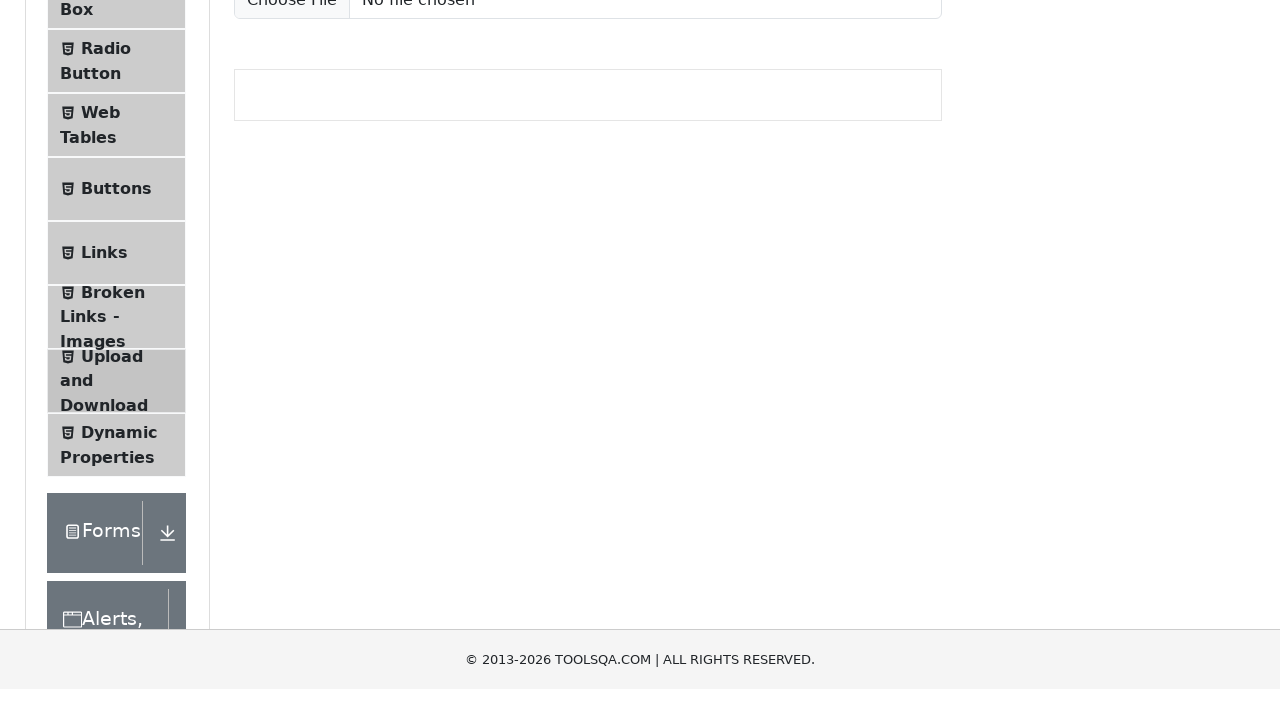

Waited for download button to load
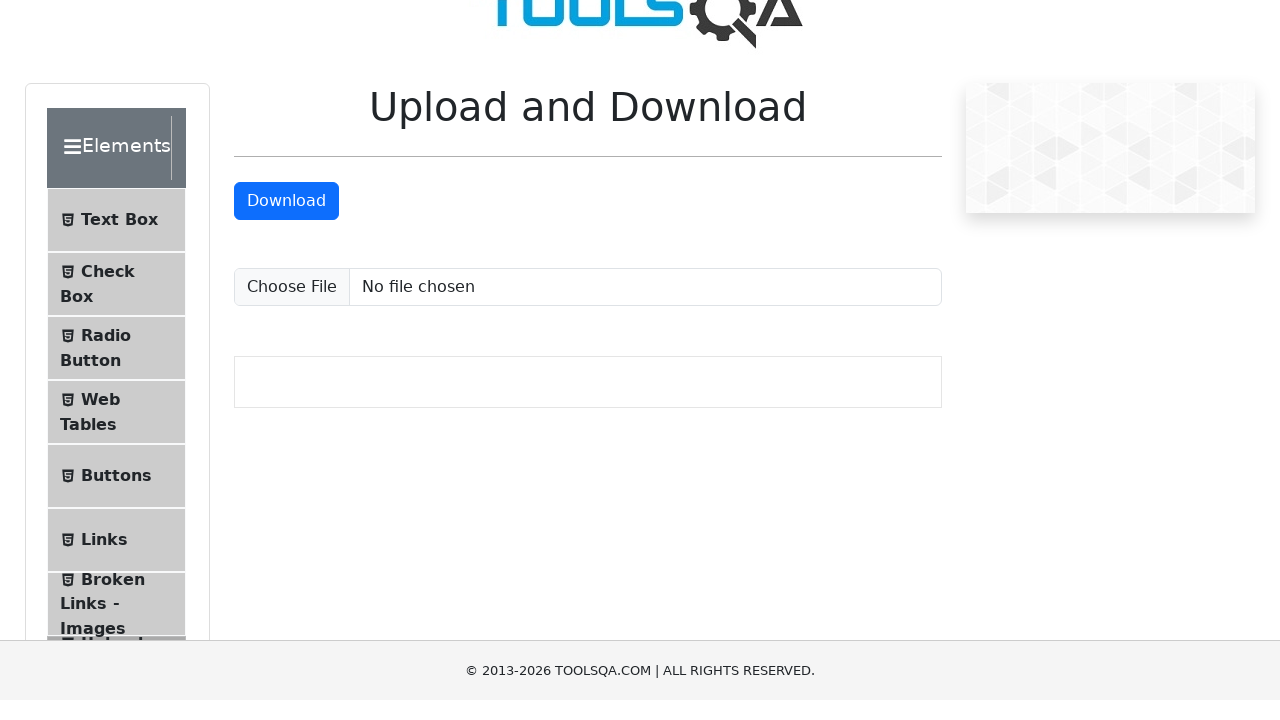

Clicked the download button to initiate file download
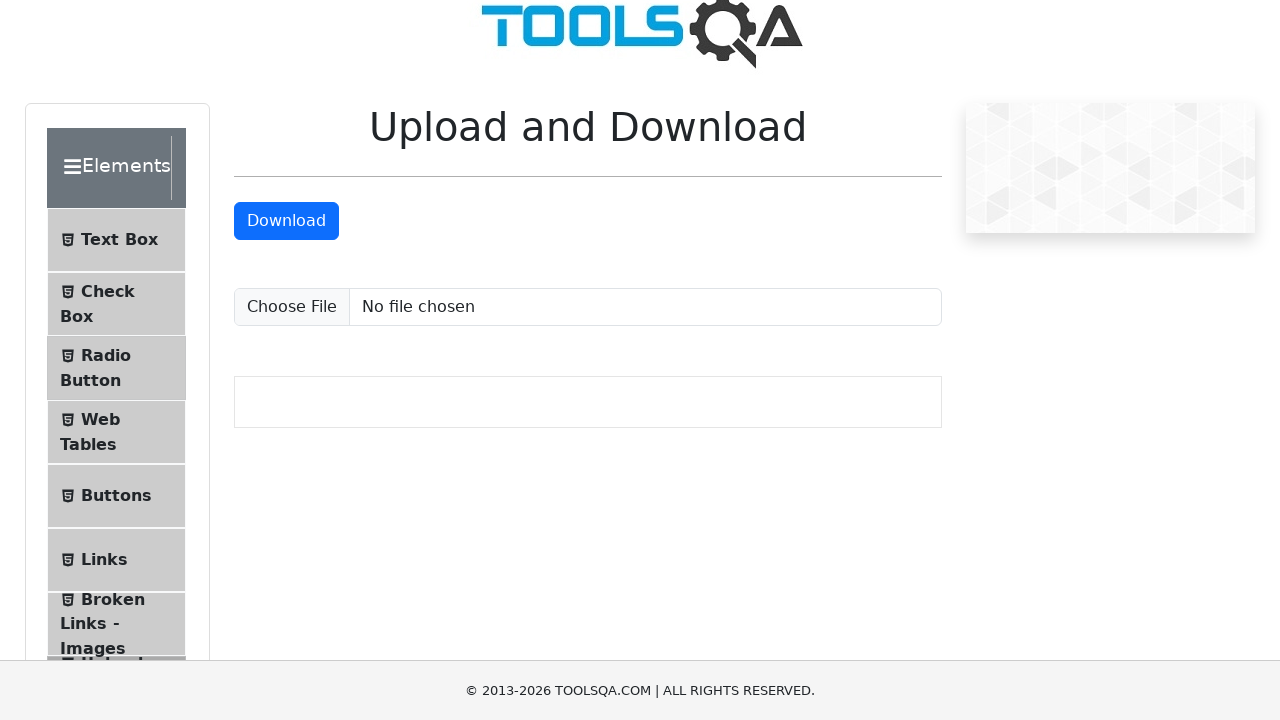

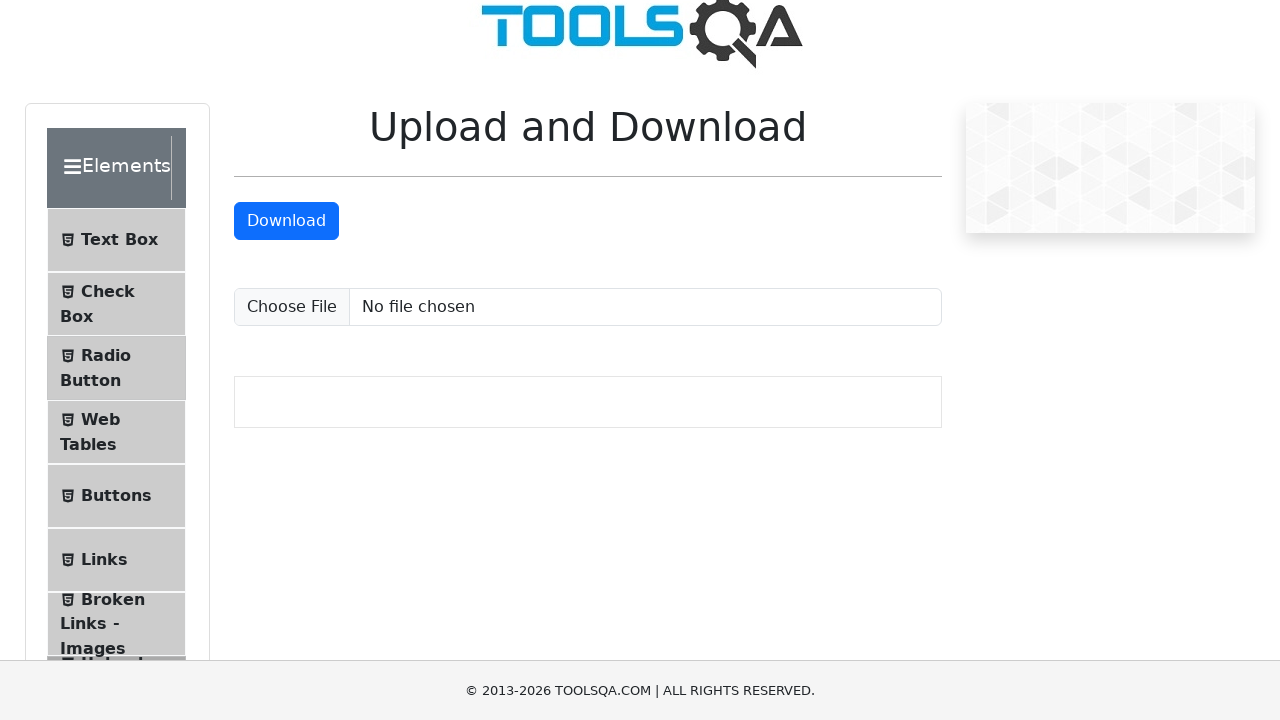